Tests radio button functionality by selecting the male gender option

Starting URL: https://testautomationpractice.blogspot.com/

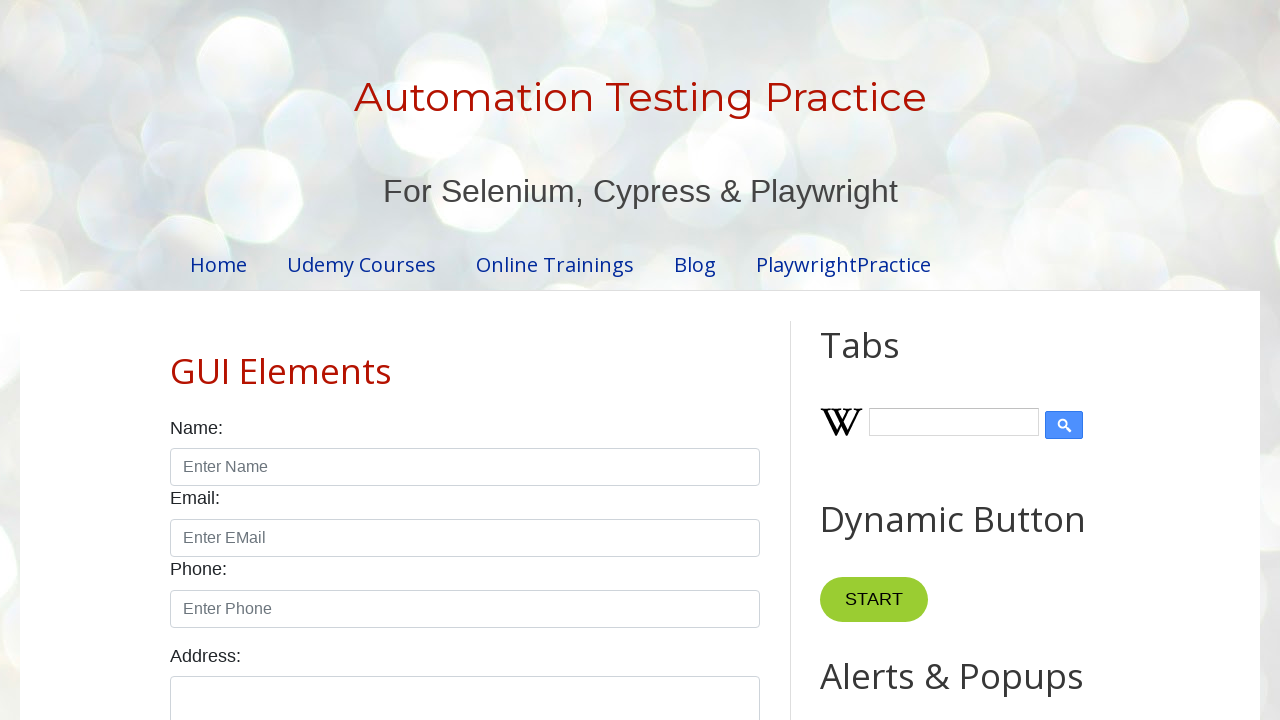

Clicked male radio button to select gender option at (176, 360) on #male
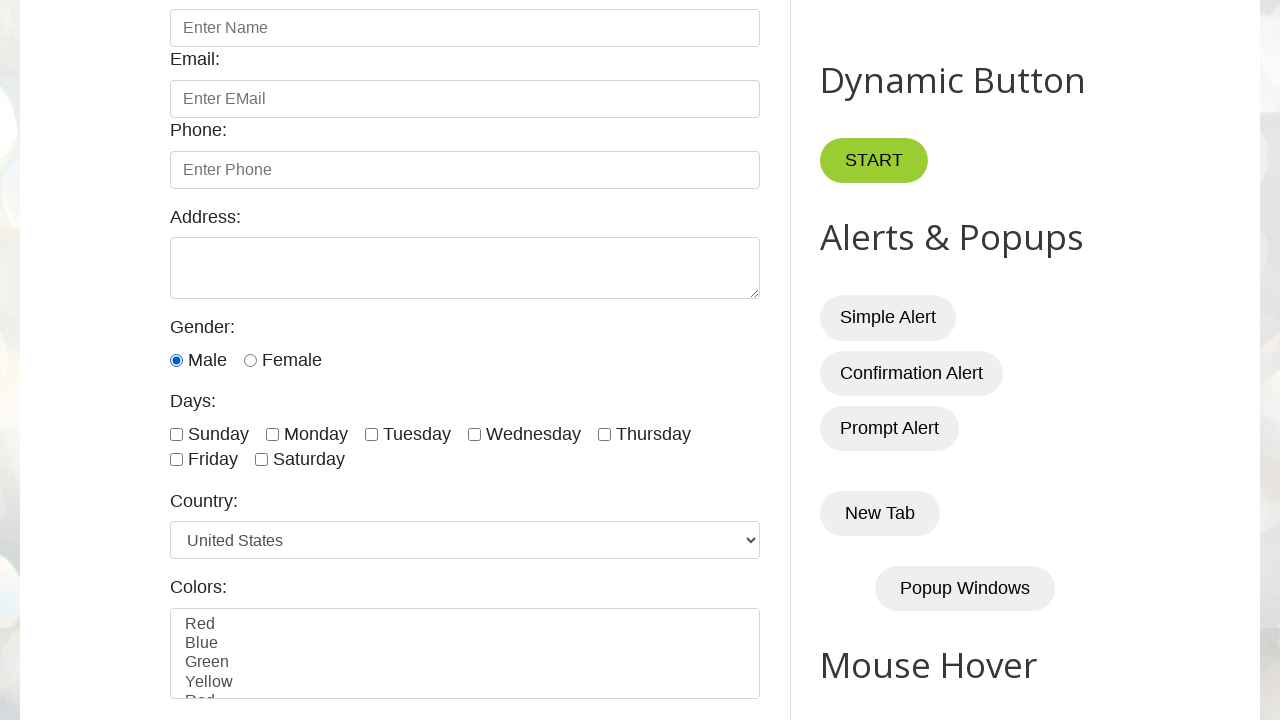

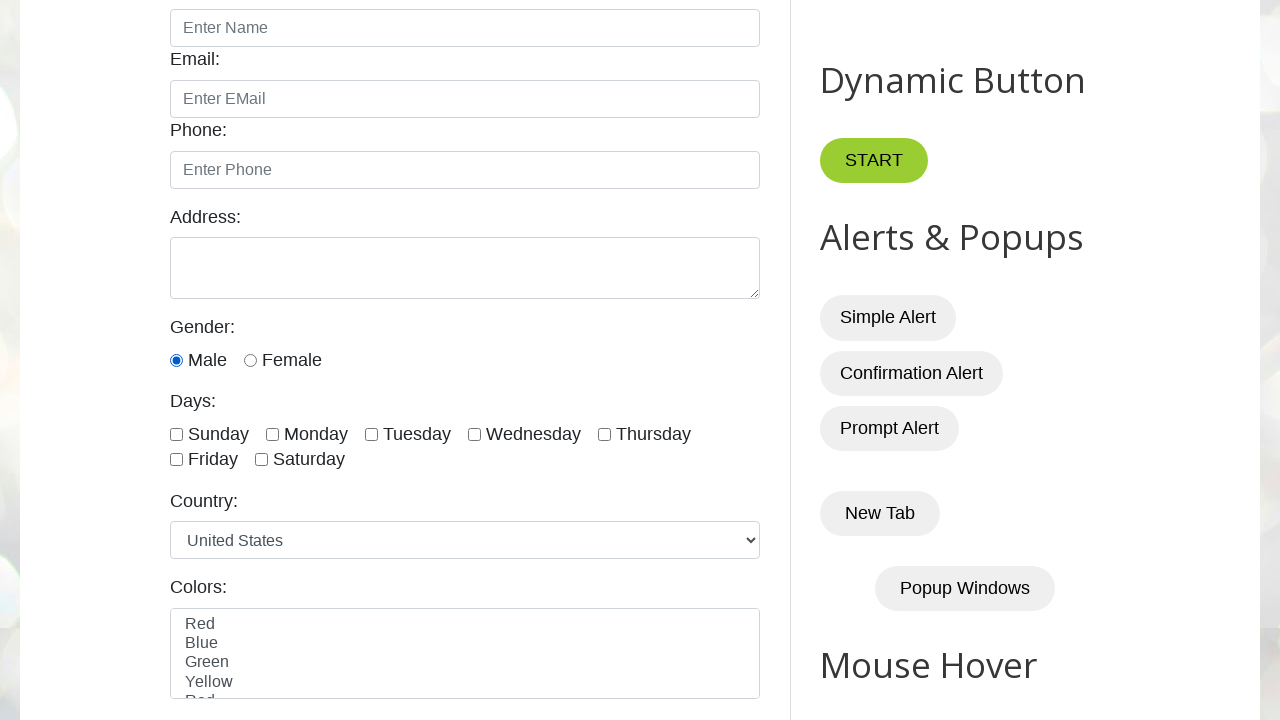